Tests that todo data persists after page reload

Starting URL: https://demo.playwright.dev/todomvc

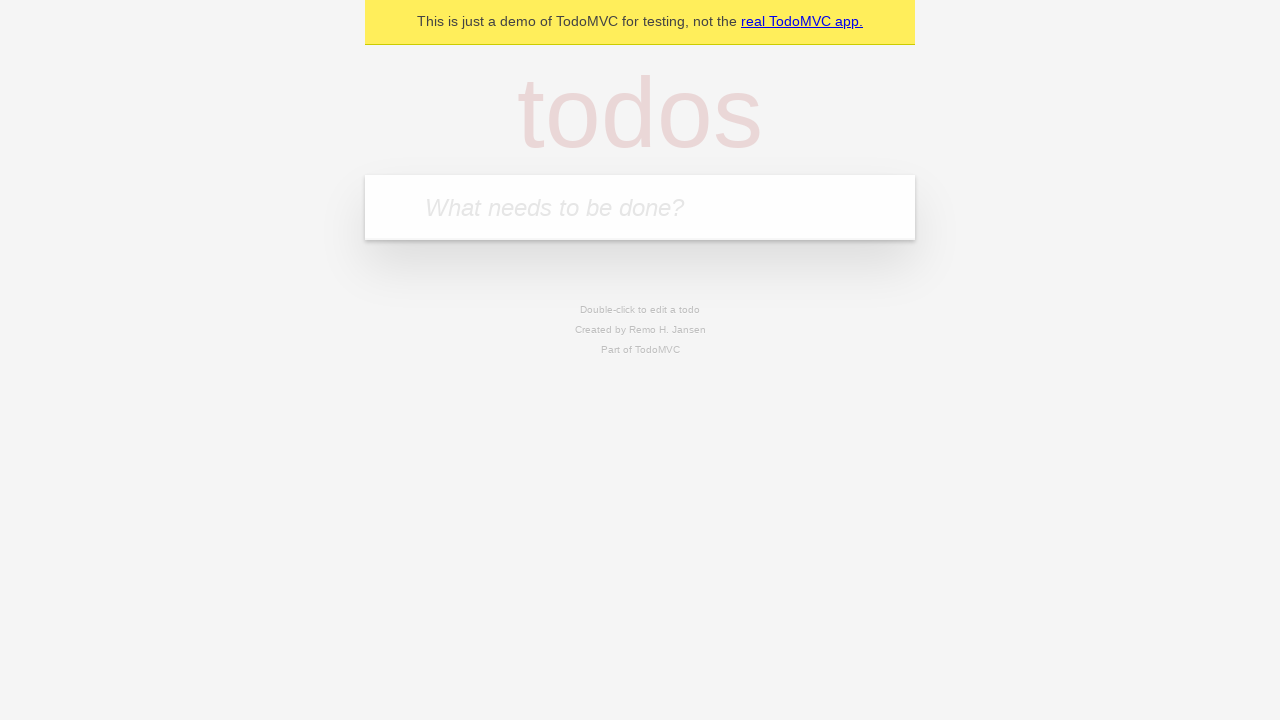

Filled todo input with 'buy some cheese' on internal:attr=[placeholder="What needs to be done?"i]
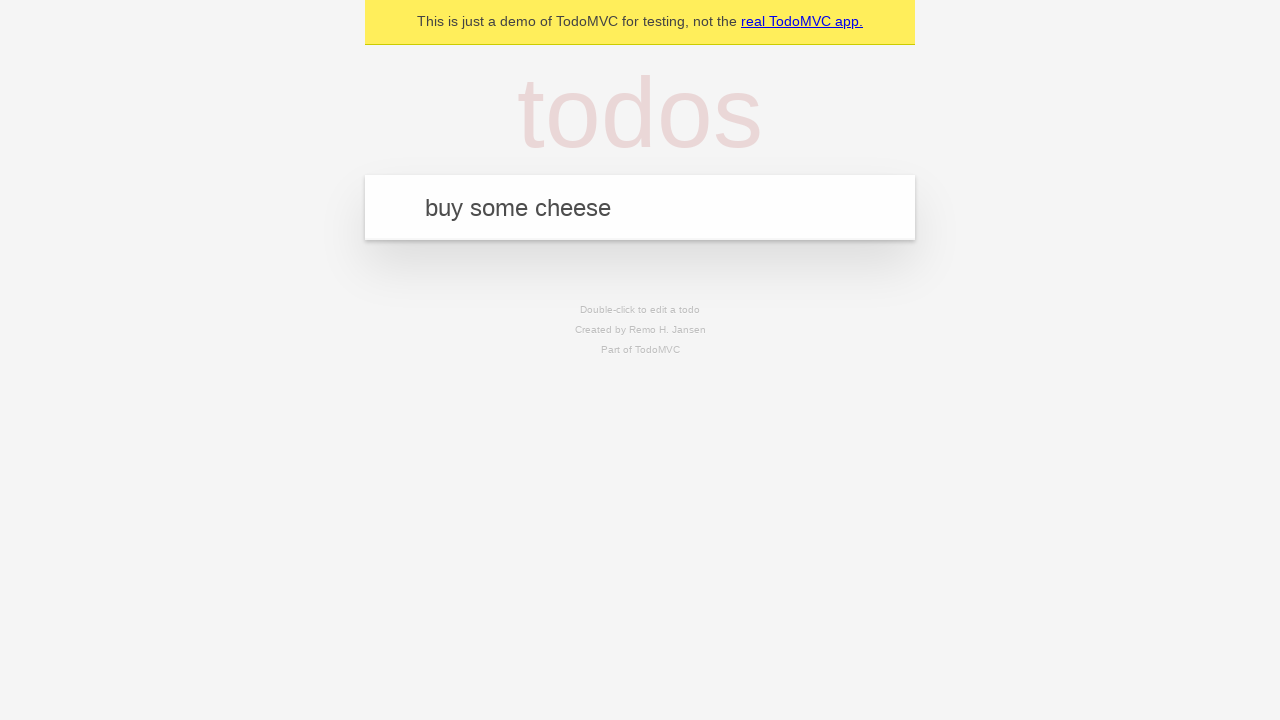

Pressed Enter to create todo 'buy some cheese' on internal:attr=[placeholder="What needs to be done?"i]
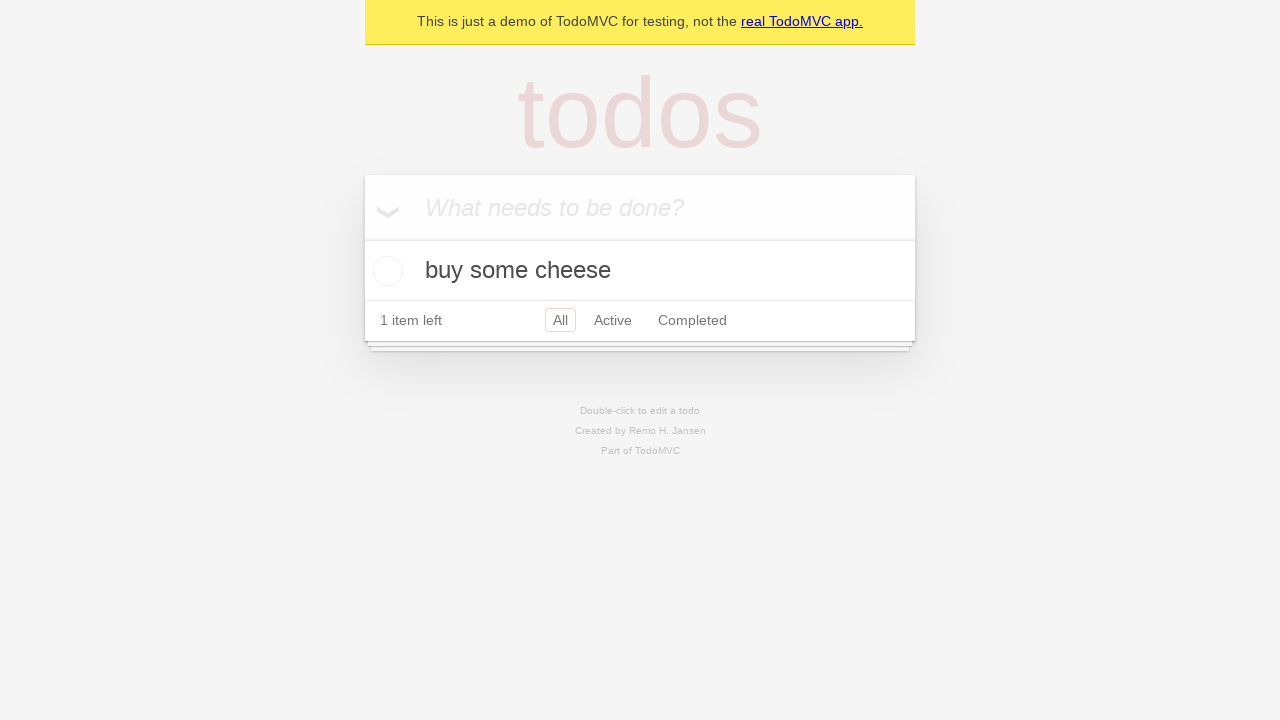

Filled todo input with 'feed the cat' on internal:attr=[placeholder="What needs to be done?"i]
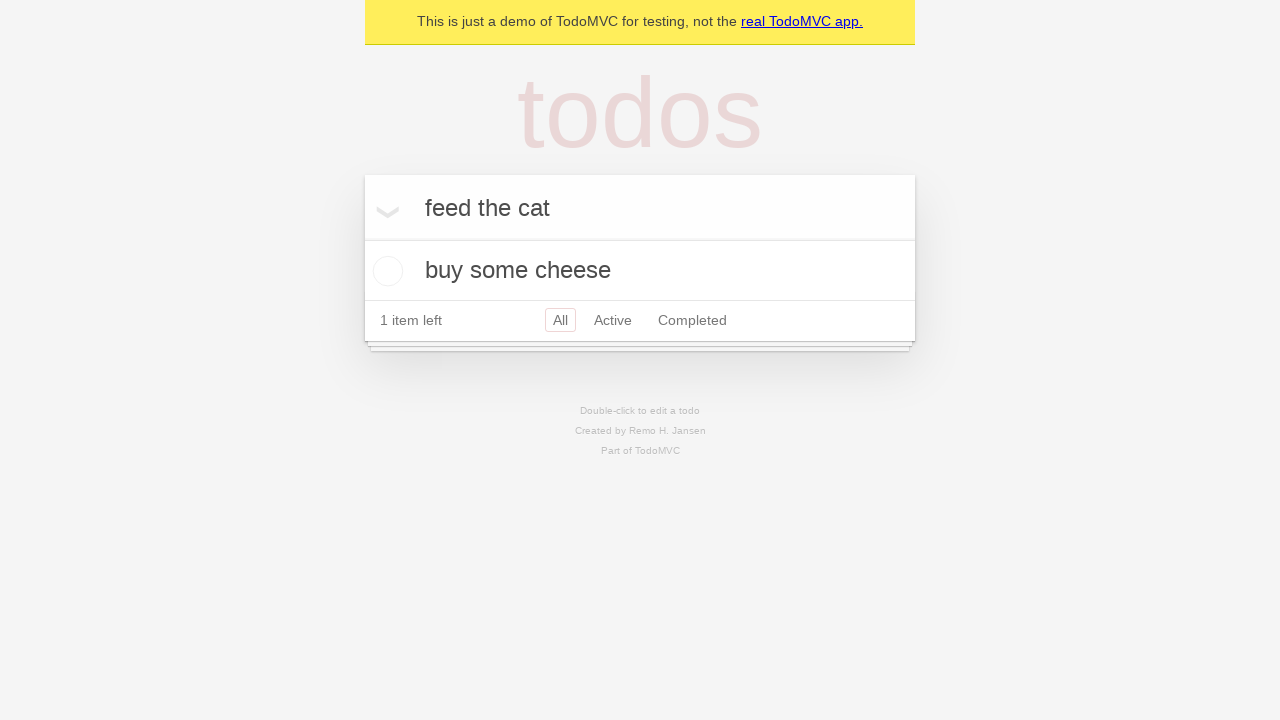

Pressed Enter to create todo 'feed the cat' on internal:attr=[placeholder="What needs to be done?"i]
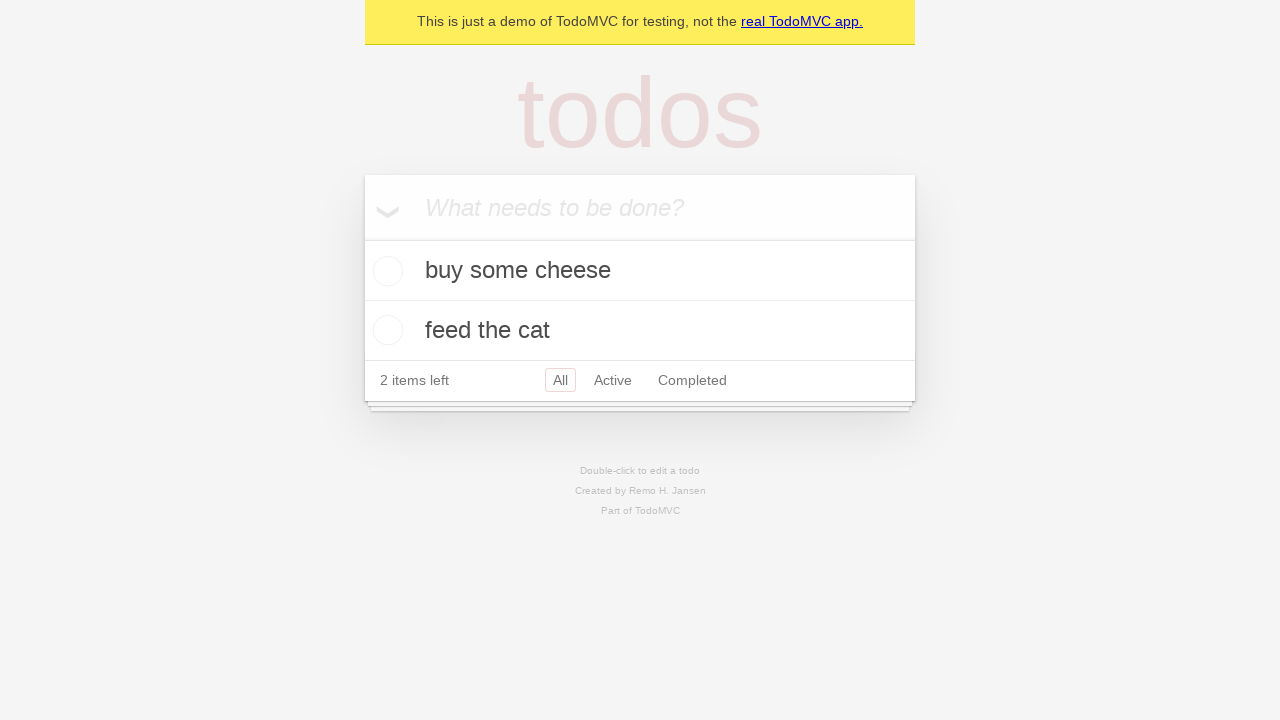

Second todo item appeared on page
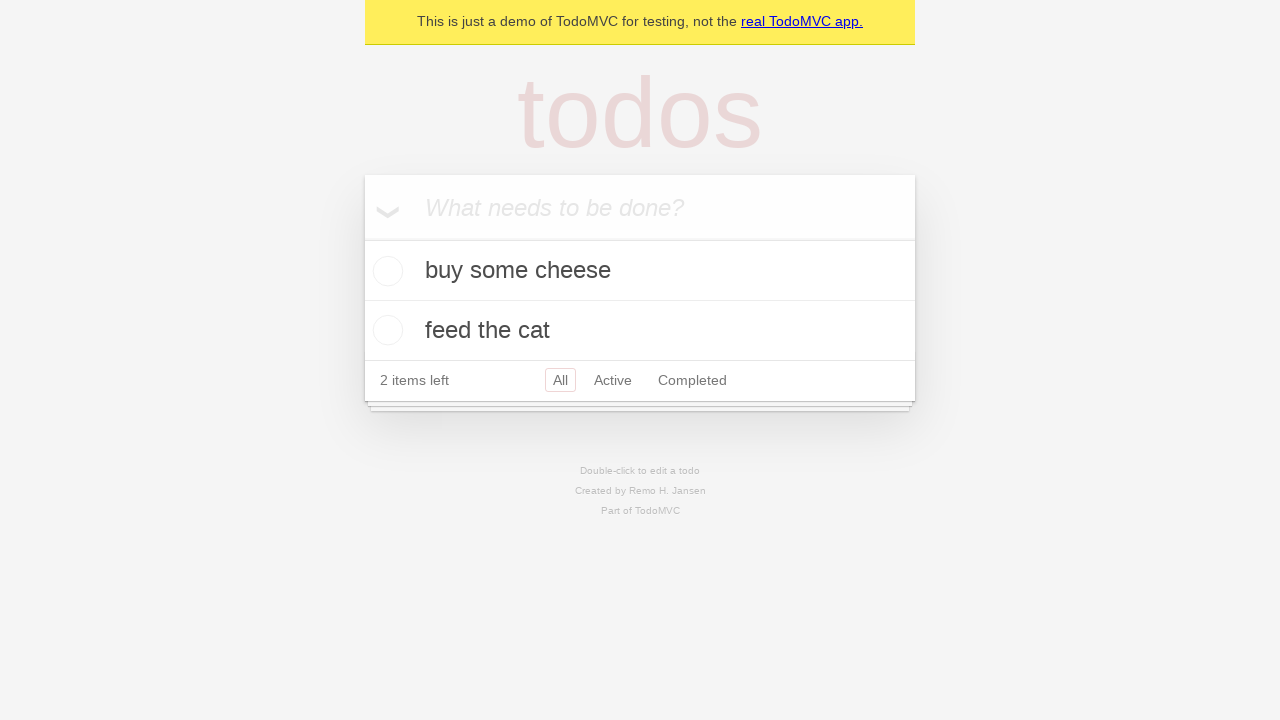

Checked the first todo item at (385, 271) on [data-testid='todo-item'] >> nth=0 >> internal:role=checkbox
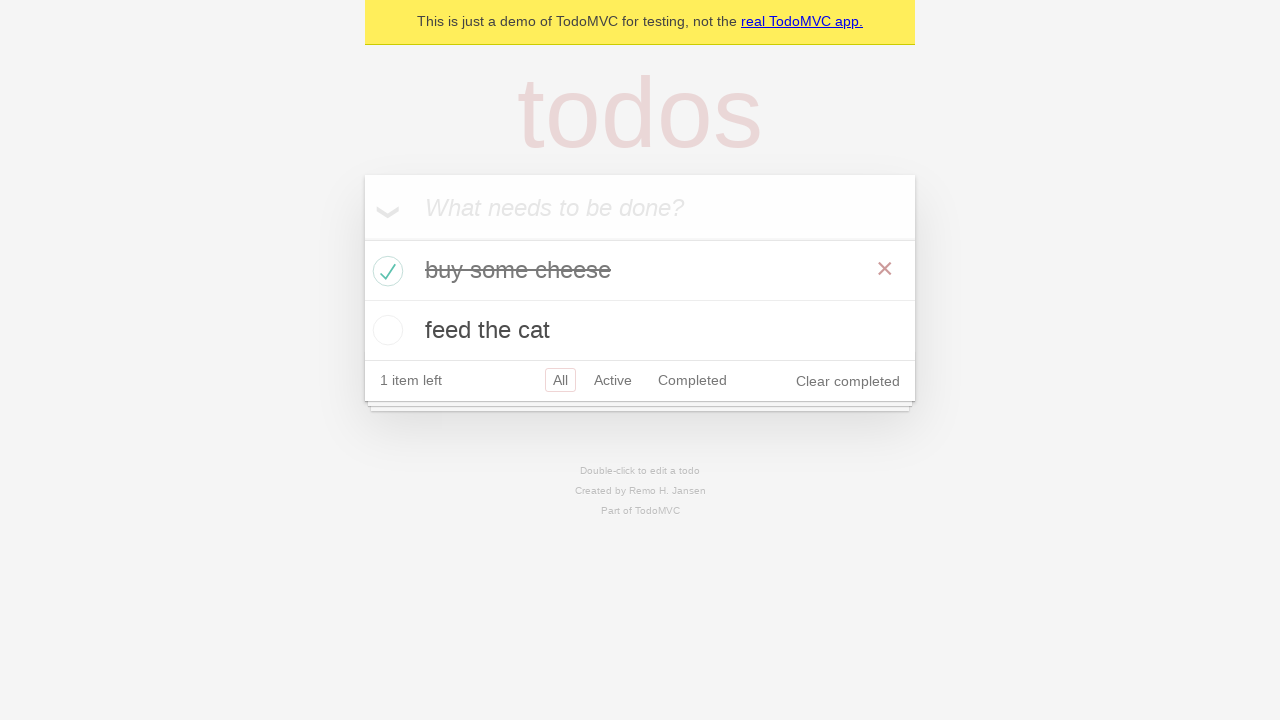

Reloaded the page to test data persistence
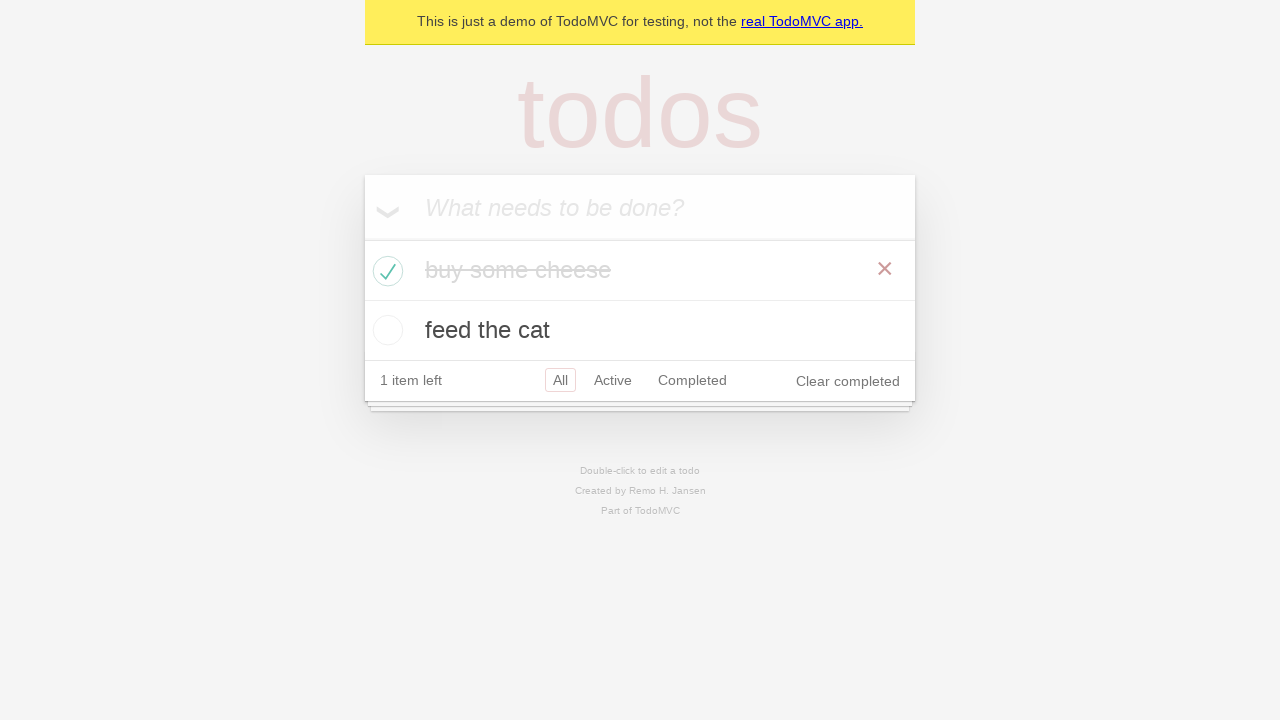

Todo items persisted after page reload
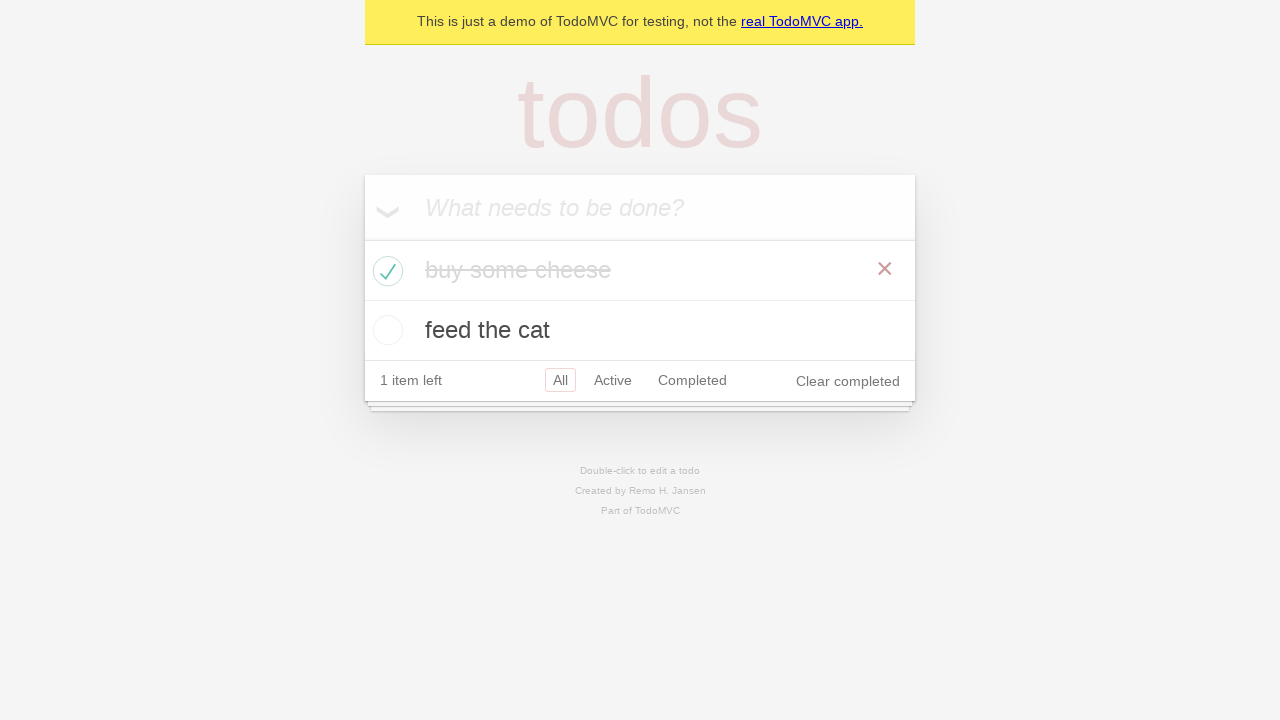

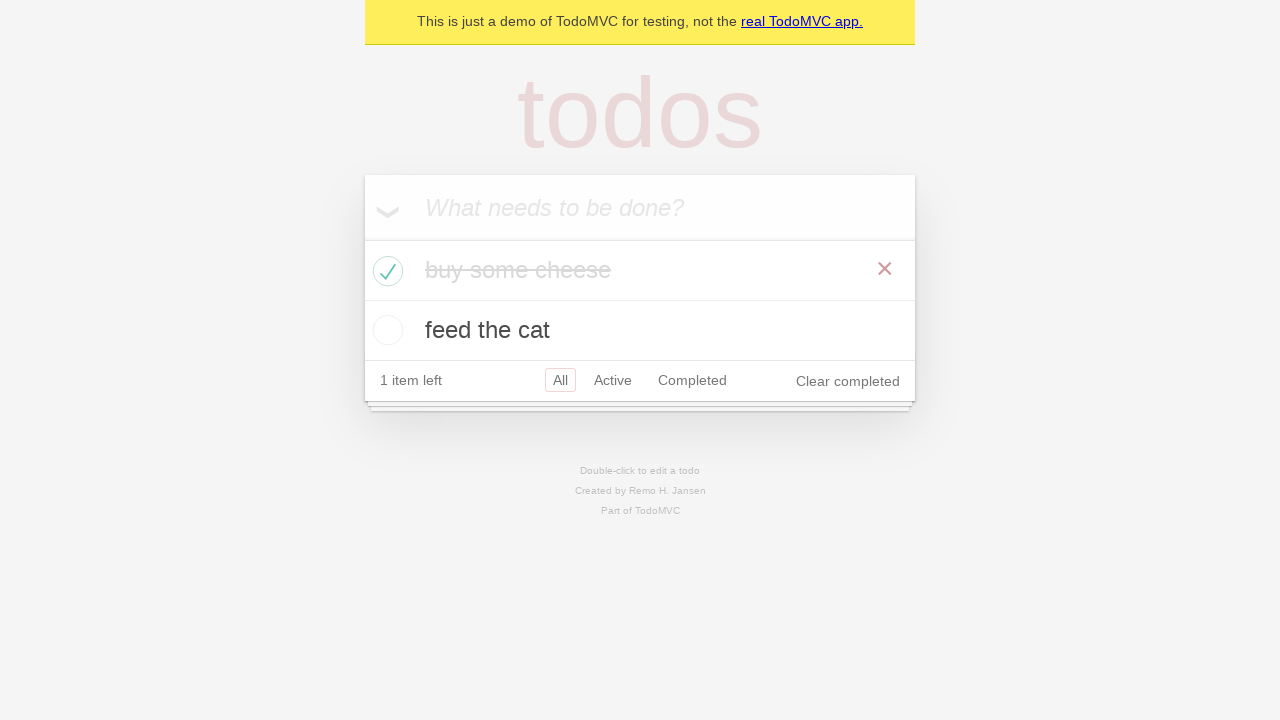